Tests checkbox functionality by checking and unchecking multiple checkboxes

Starting URL: https://codenboxautomationlab.com/practice/

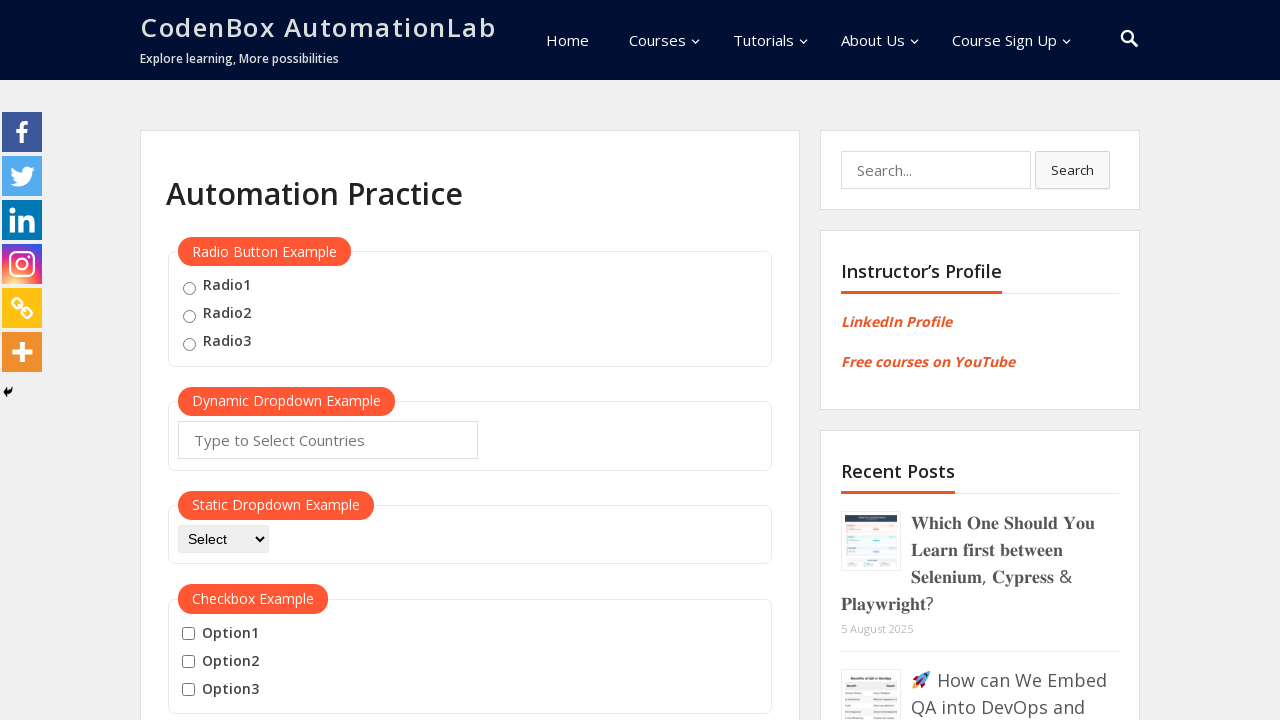

Checked checkbox option 1 at (188, 634) on #checkBoxOption1
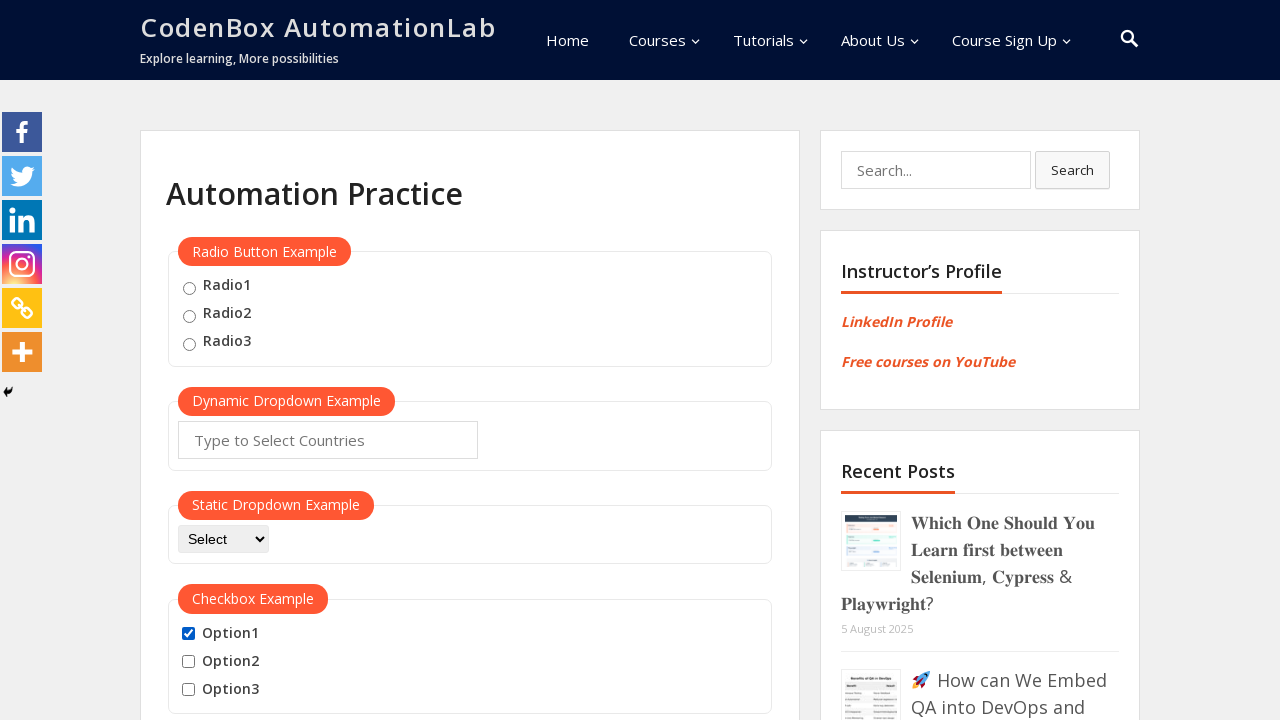

Checked checkbox option 2 at (188, 662) on #checkBoxOption2
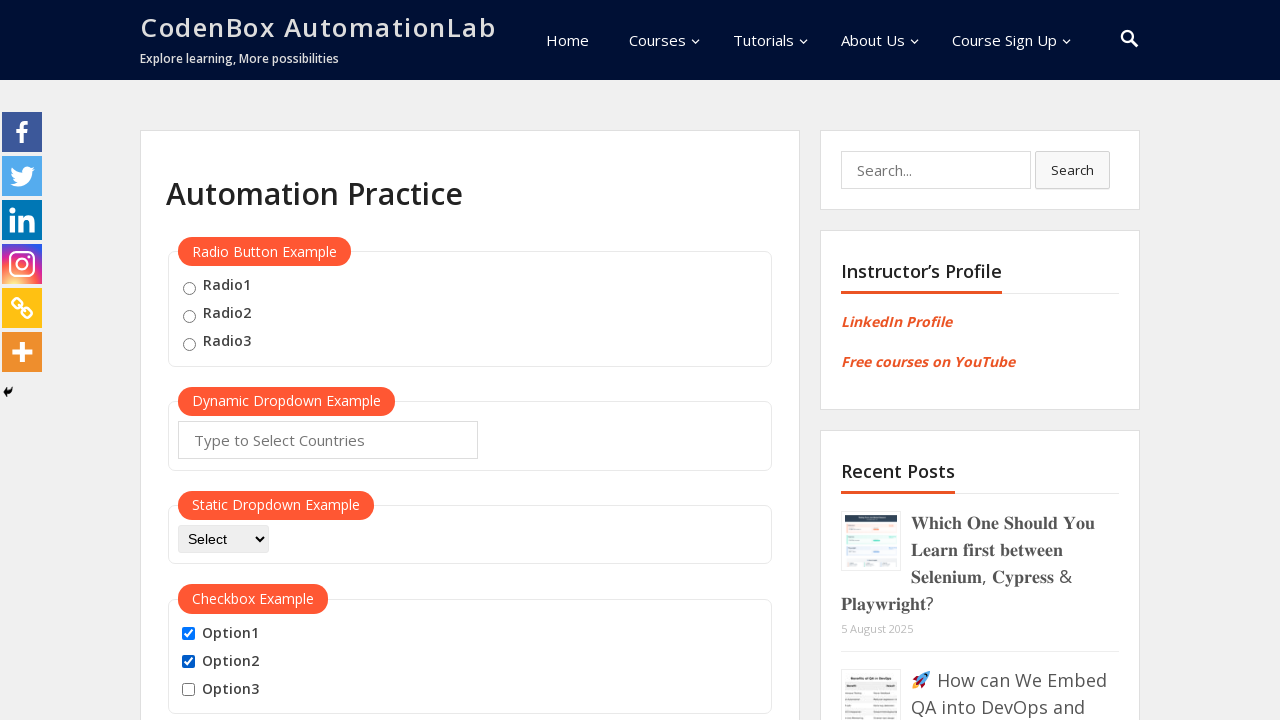

Unchecked checkbox option 1 at (188, 634) on #checkBoxOption1
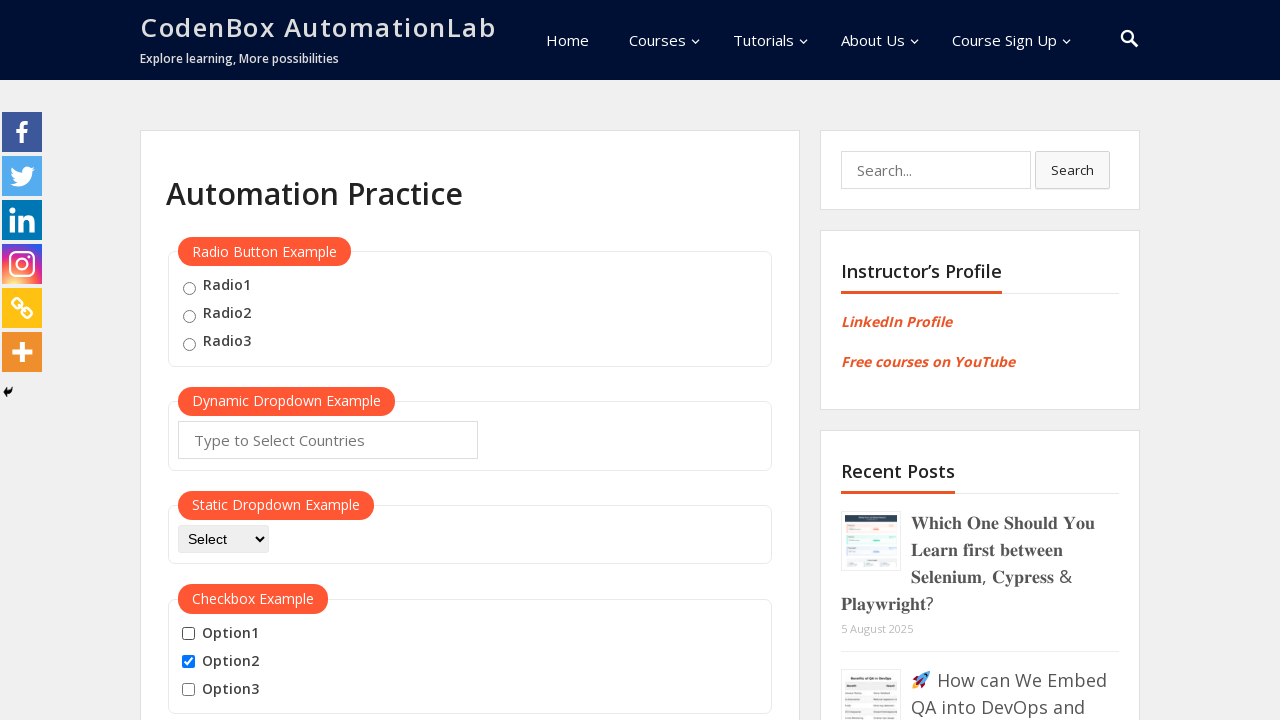

Unchecked checkbox option 2 at (188, 662) on #checkBoxOption2
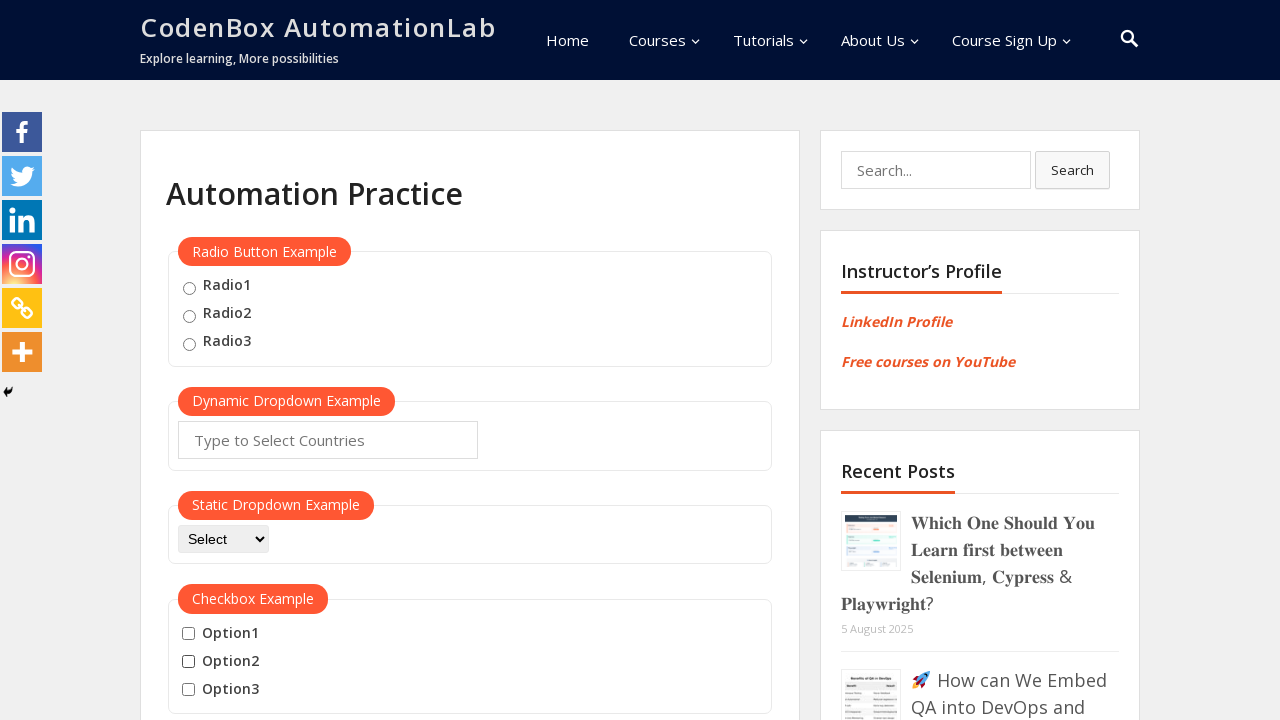

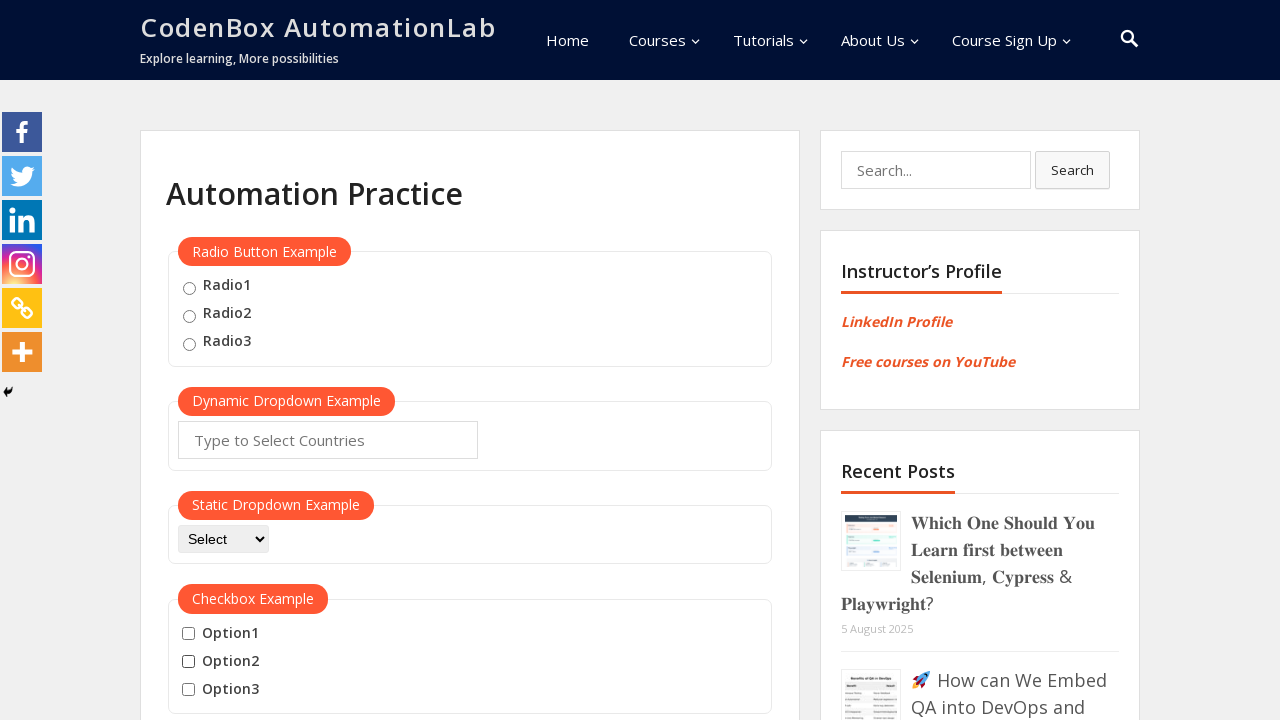